Tests form interaction by selecting a checkbox, using its label text to select from dropdown and fill text field, then validates the alert message contains the correct option

Starting URL: https://rahulshettyacademy.com/AutomationPractice/

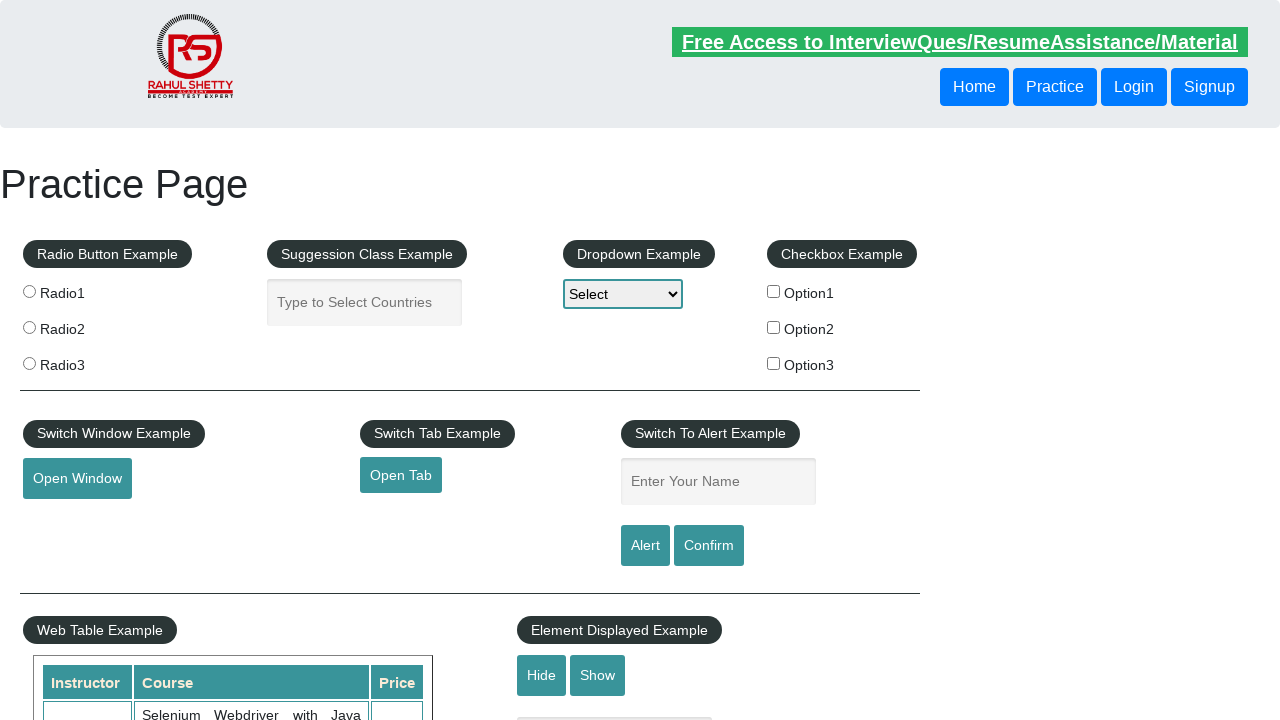

Clicked the second checkbox option (Benz) at (774, 327) on input#checkBoxOption2
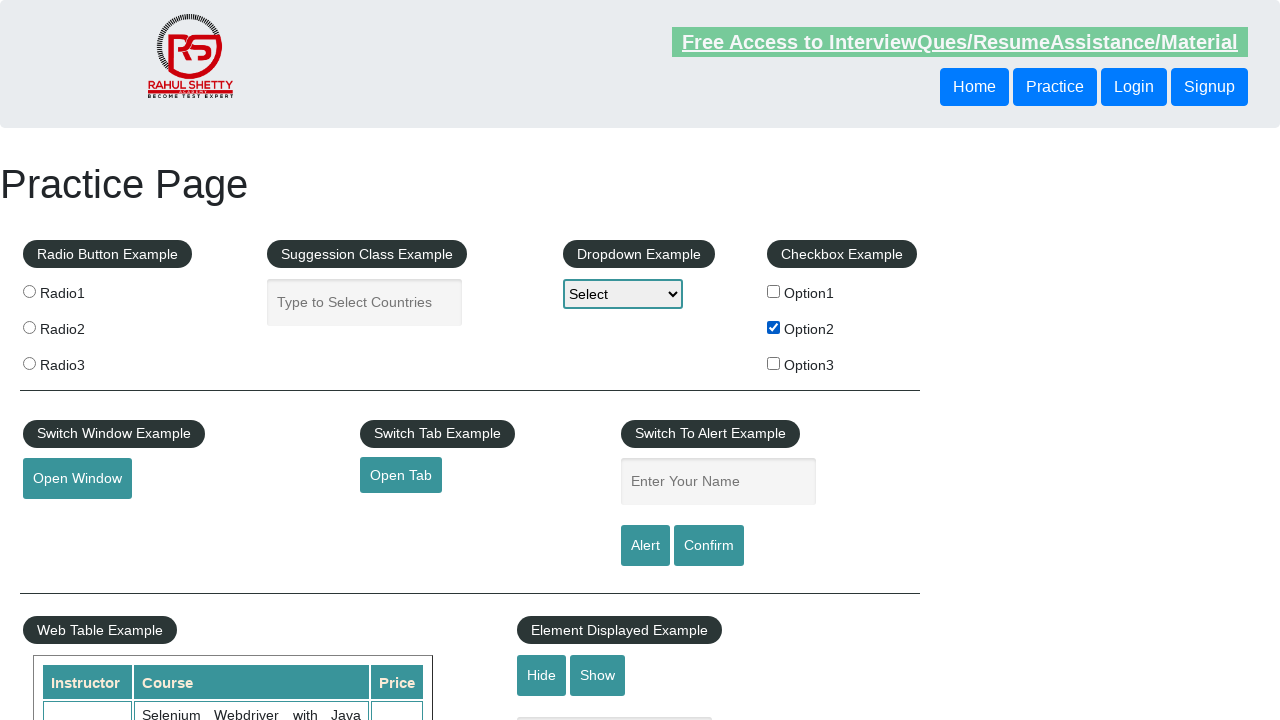

Retrieved checkbox label text: 'Option2'
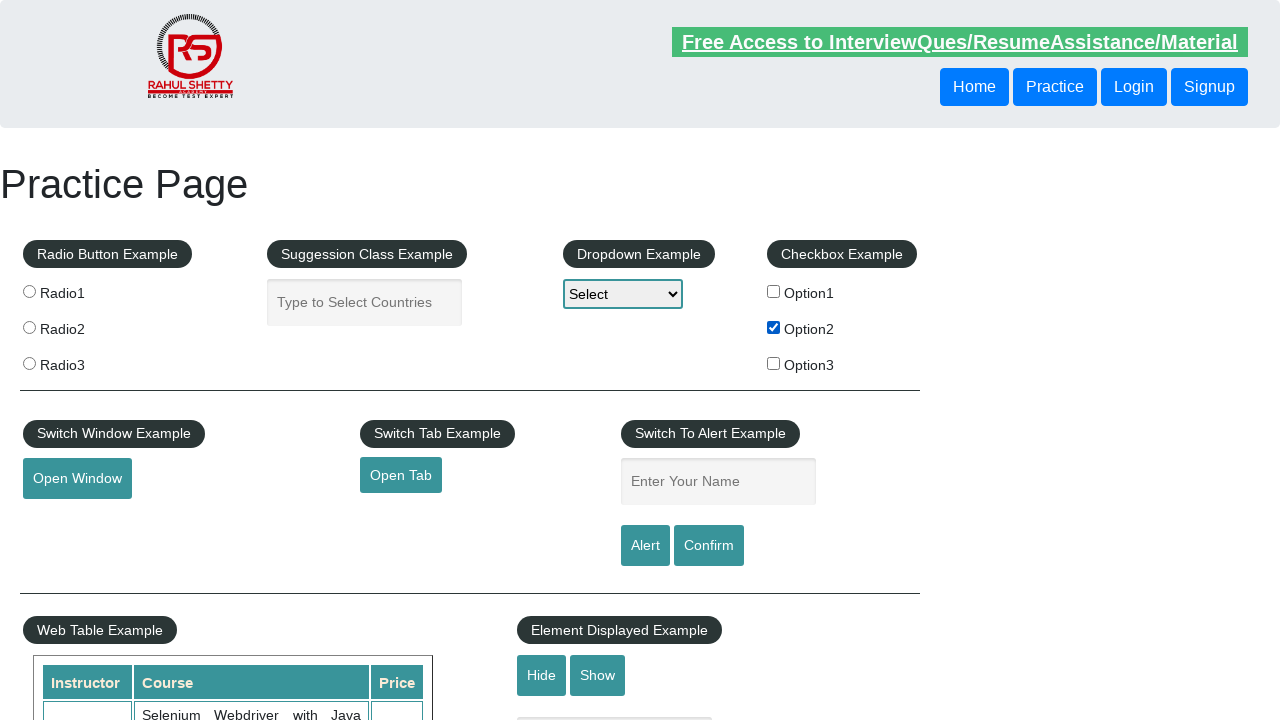

Selected 'Option2' from dropdown using label on #dropdown-class-example
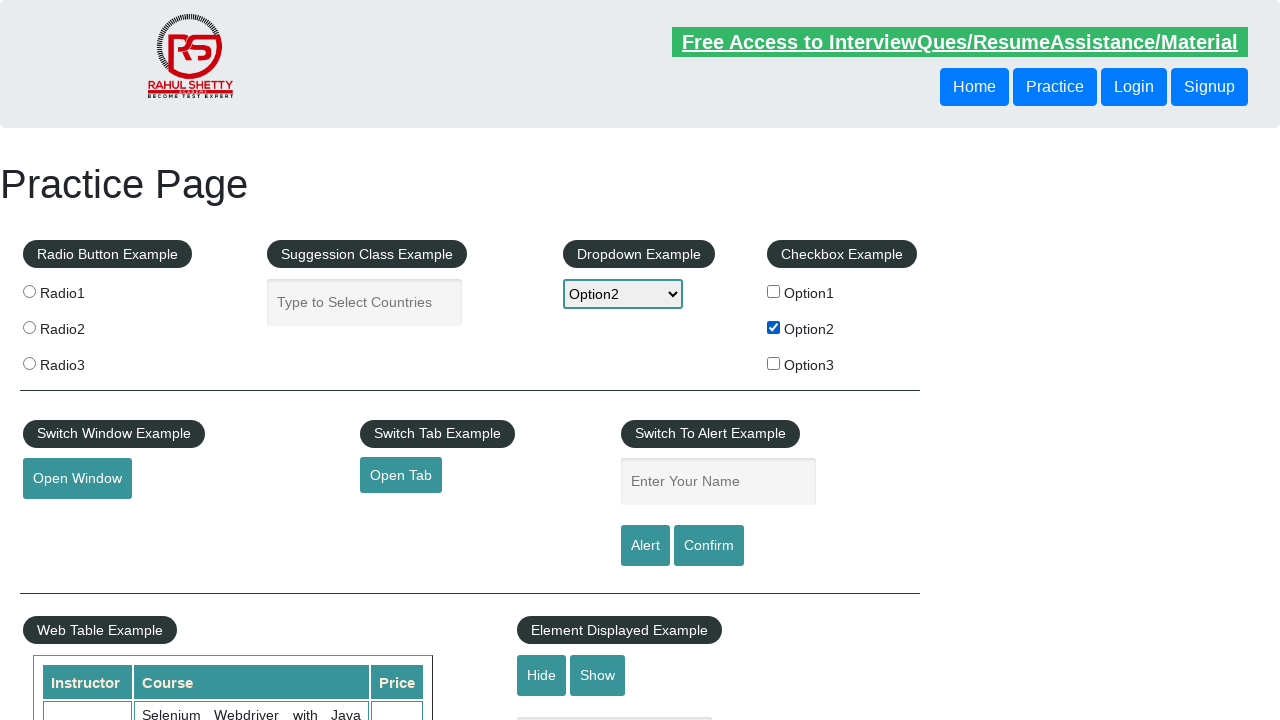

Filled name field with 'Option2' on input#name
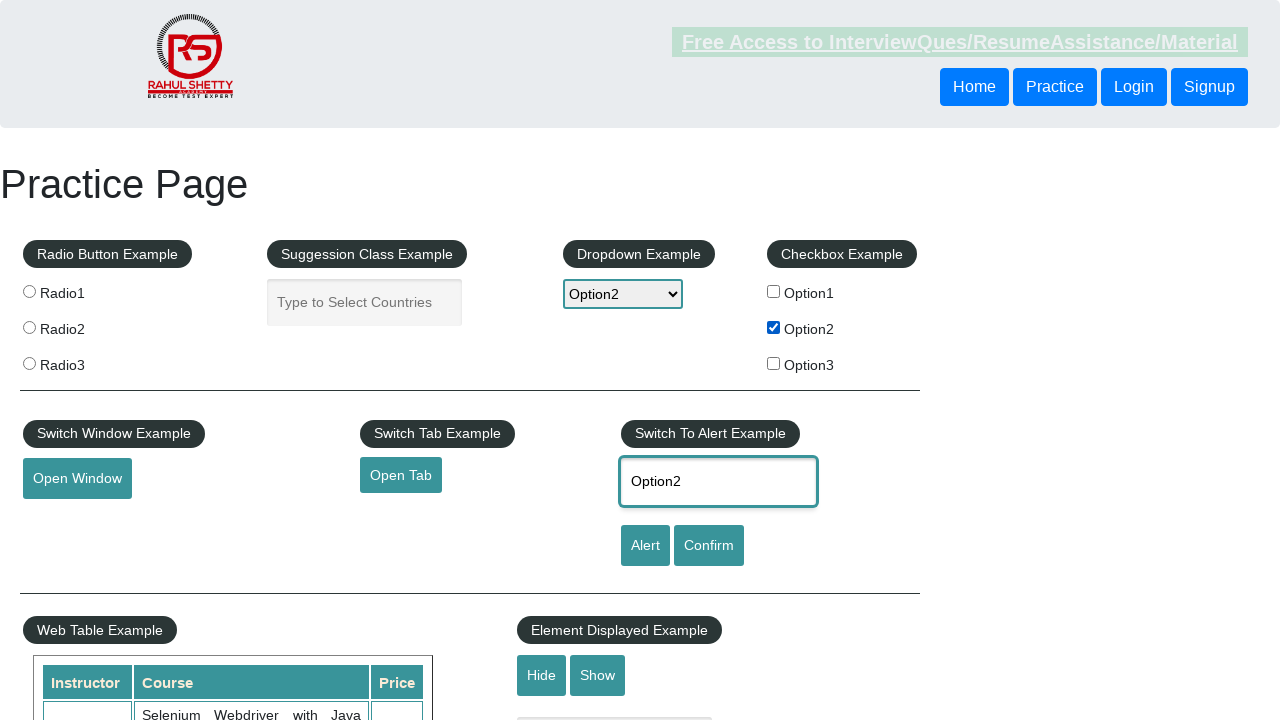

Set up dialog handler to accept alerts
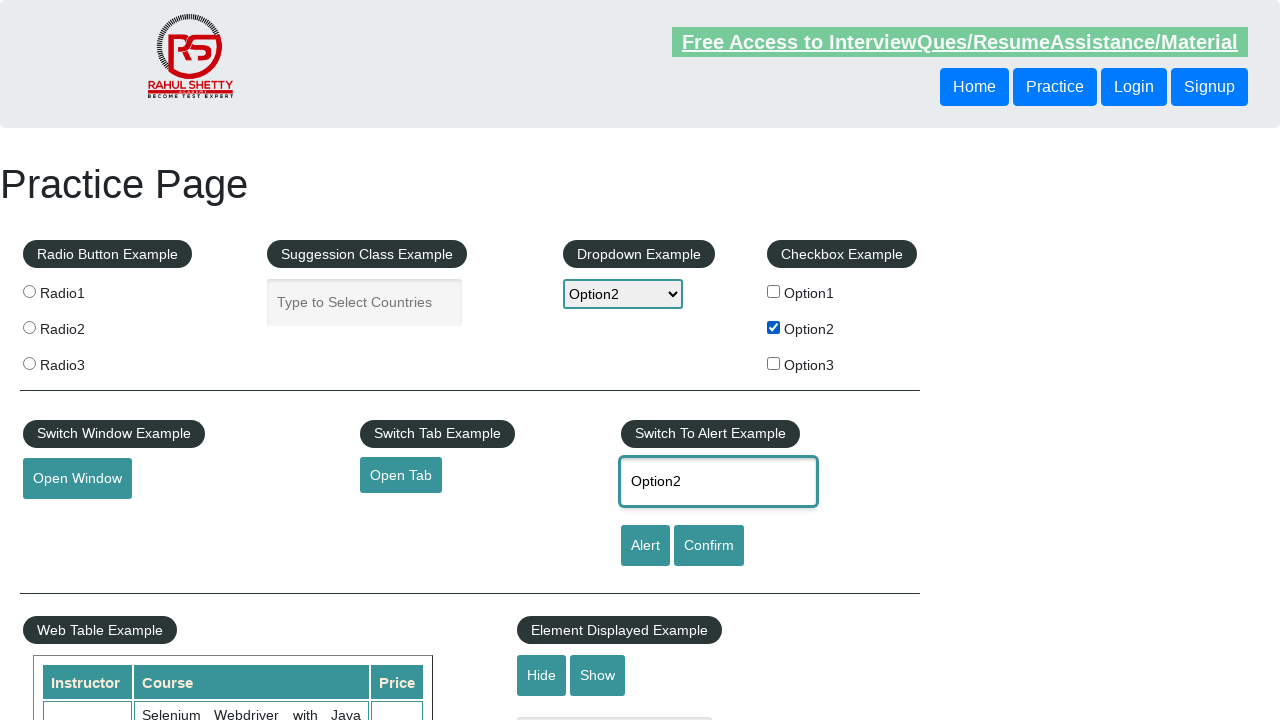

Clicked alert button and accepted the alert at (645, 546) on input#alertbtn
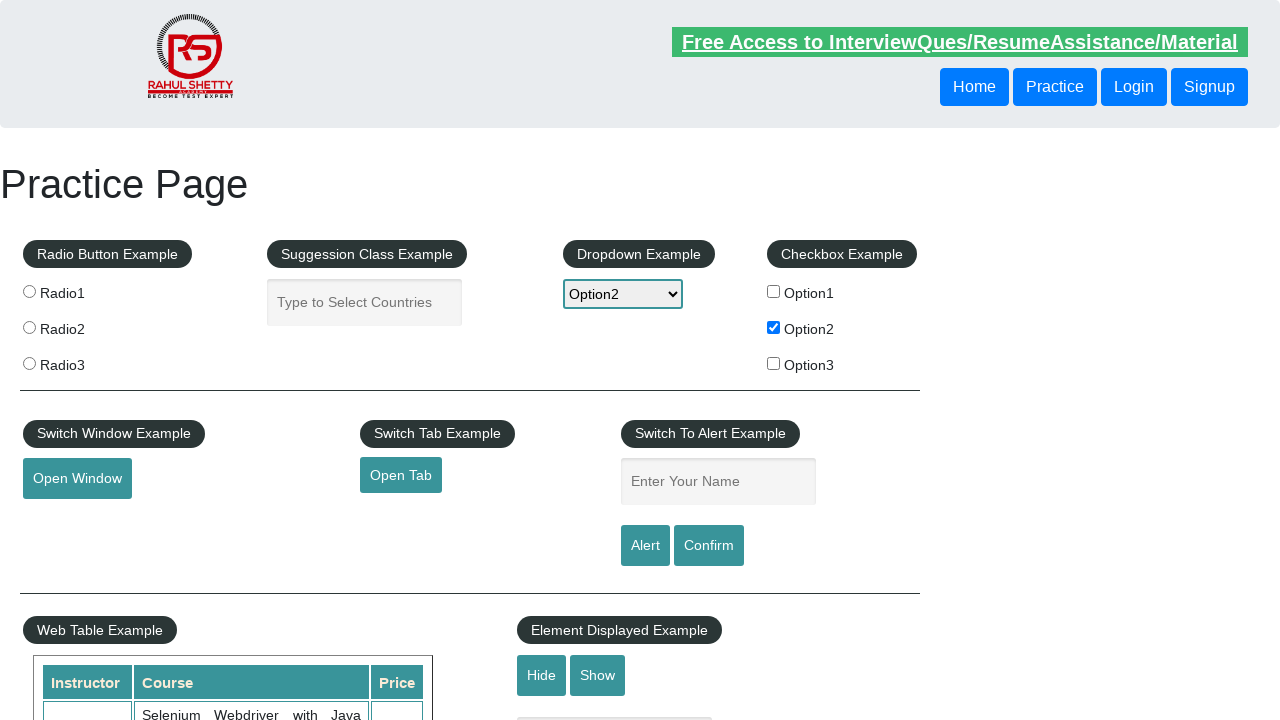

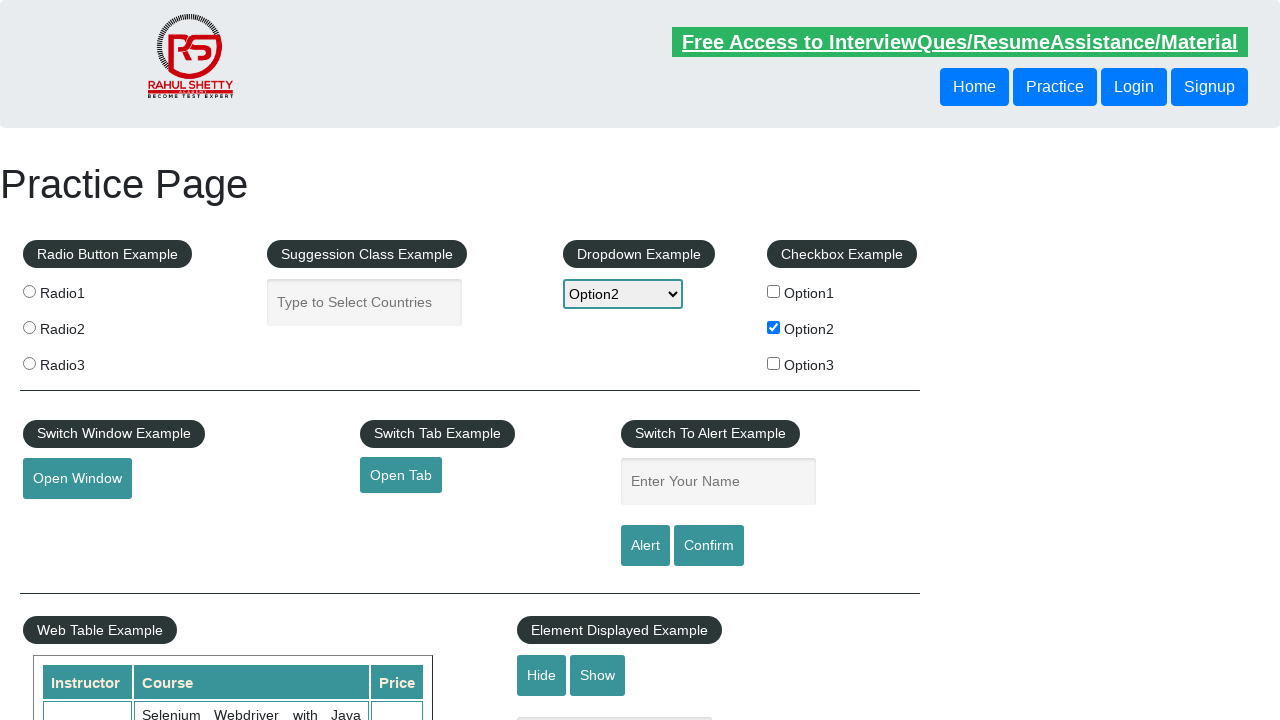